Tests DuckDuckGo search functionality by entering a search phrase, submitting the form, and verifying the search phrase appears in the results

Starting URL: https://duckduckgo.com

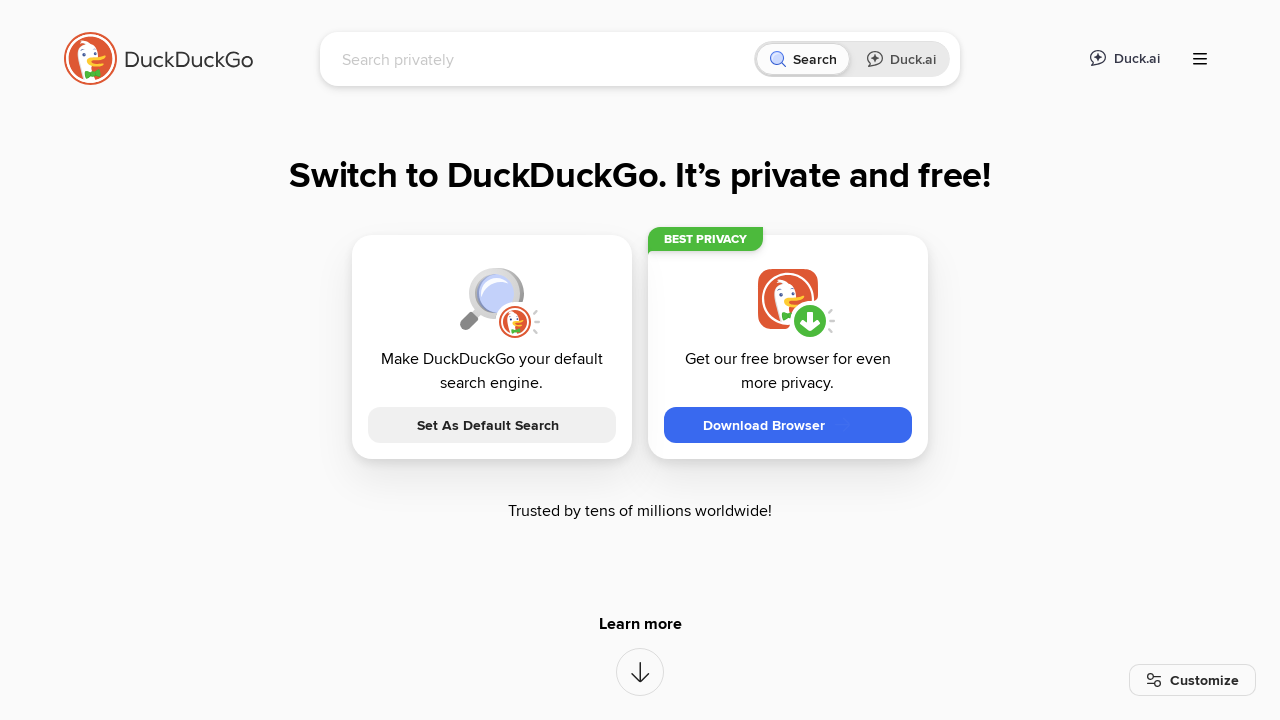

Filled search field with 'FluentLenium testing' on input[name='q']
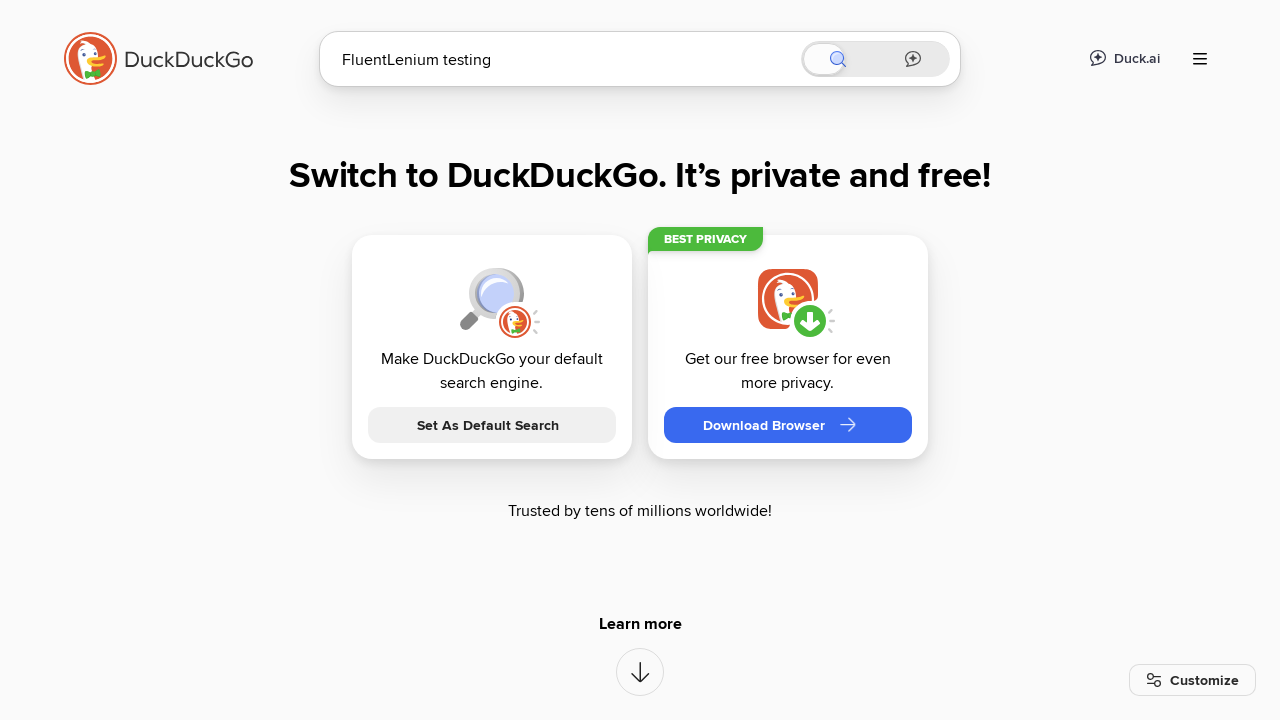

Clicked submit button to search at (904, 121) on button[type='submit']
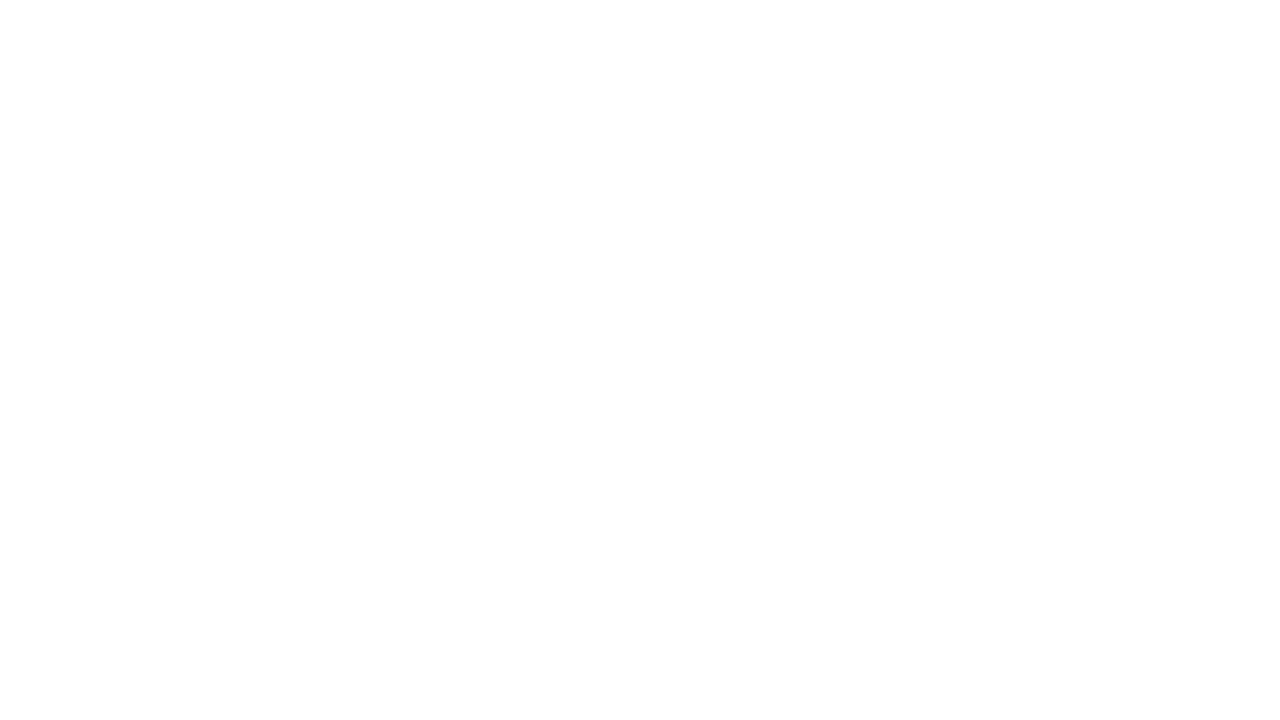

Search results page loaded
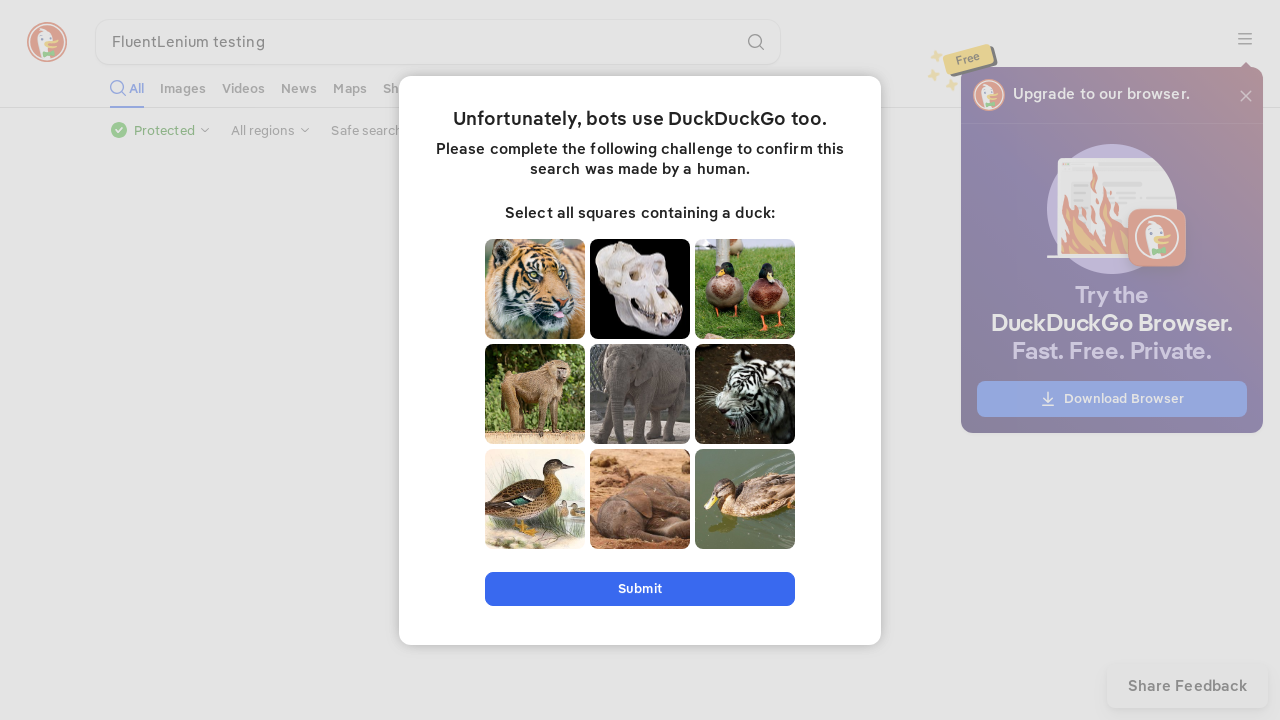

Verified search phrase 'FluentLenium testing' appears in results
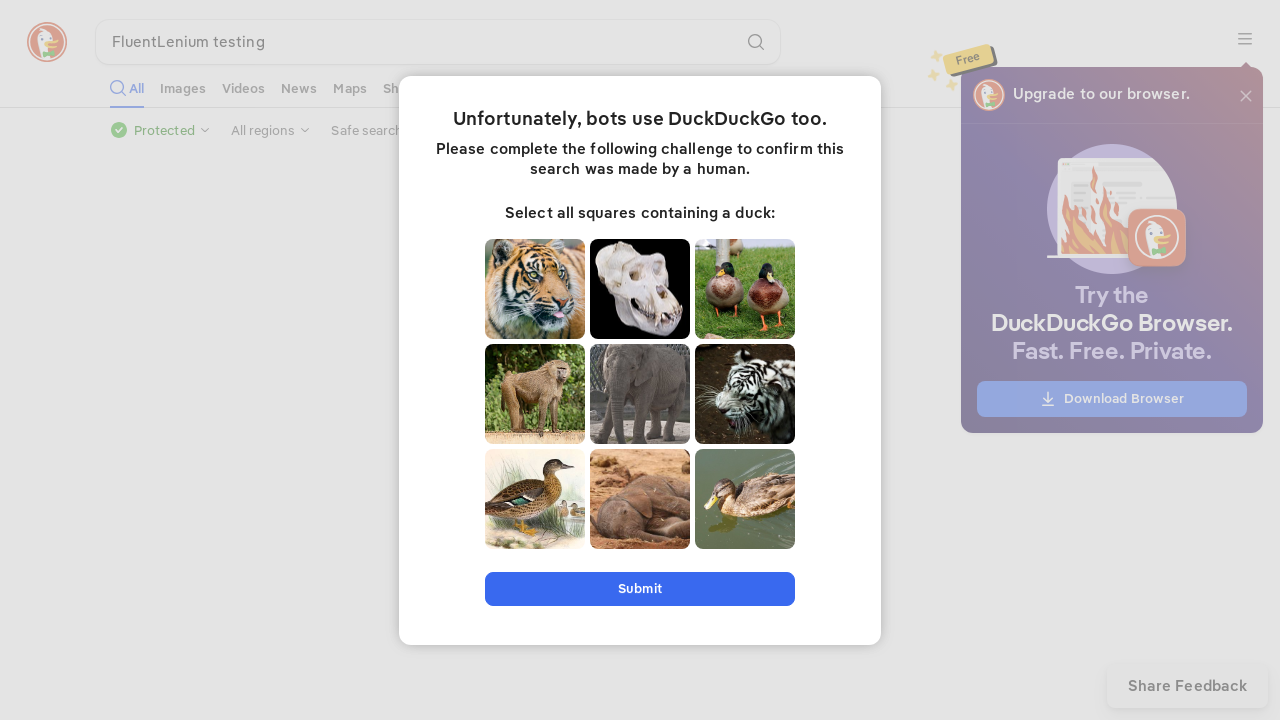

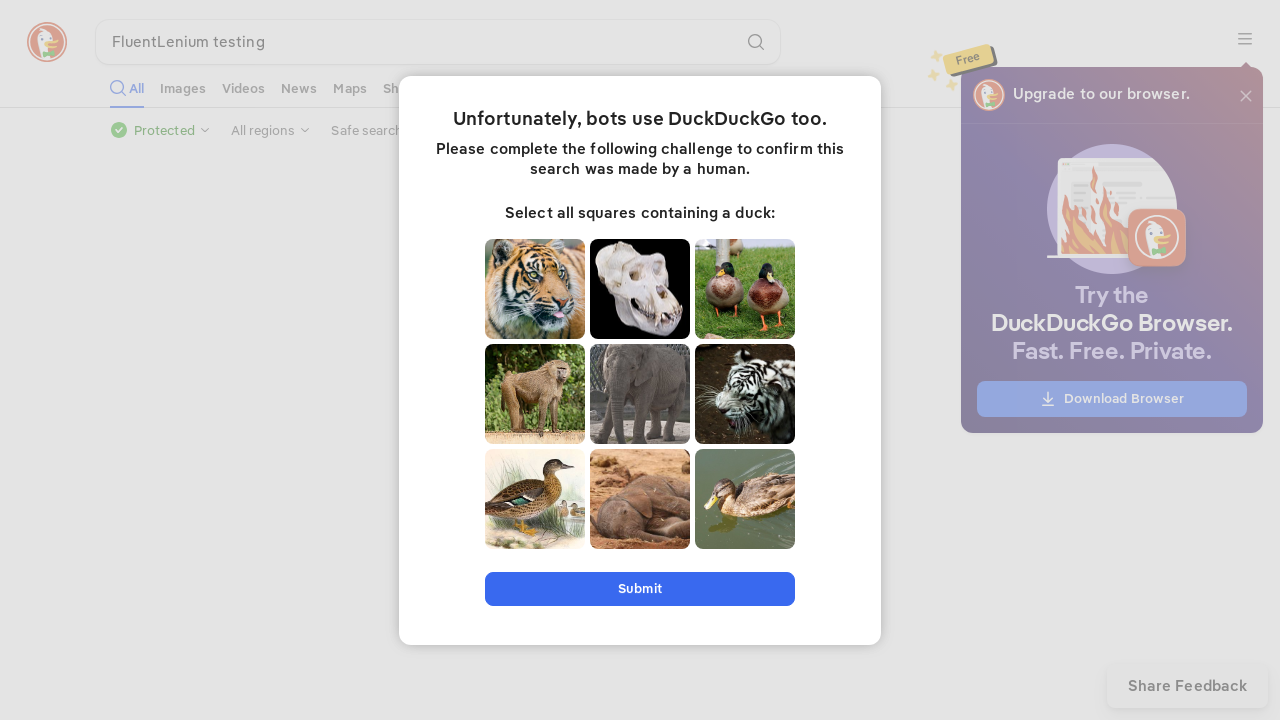